Navigates to Selenium documentation page and clicks on a link containing "Getting" text

Starting URL: https://www.selenium.dev/documentation/webdriver/elements/locators/

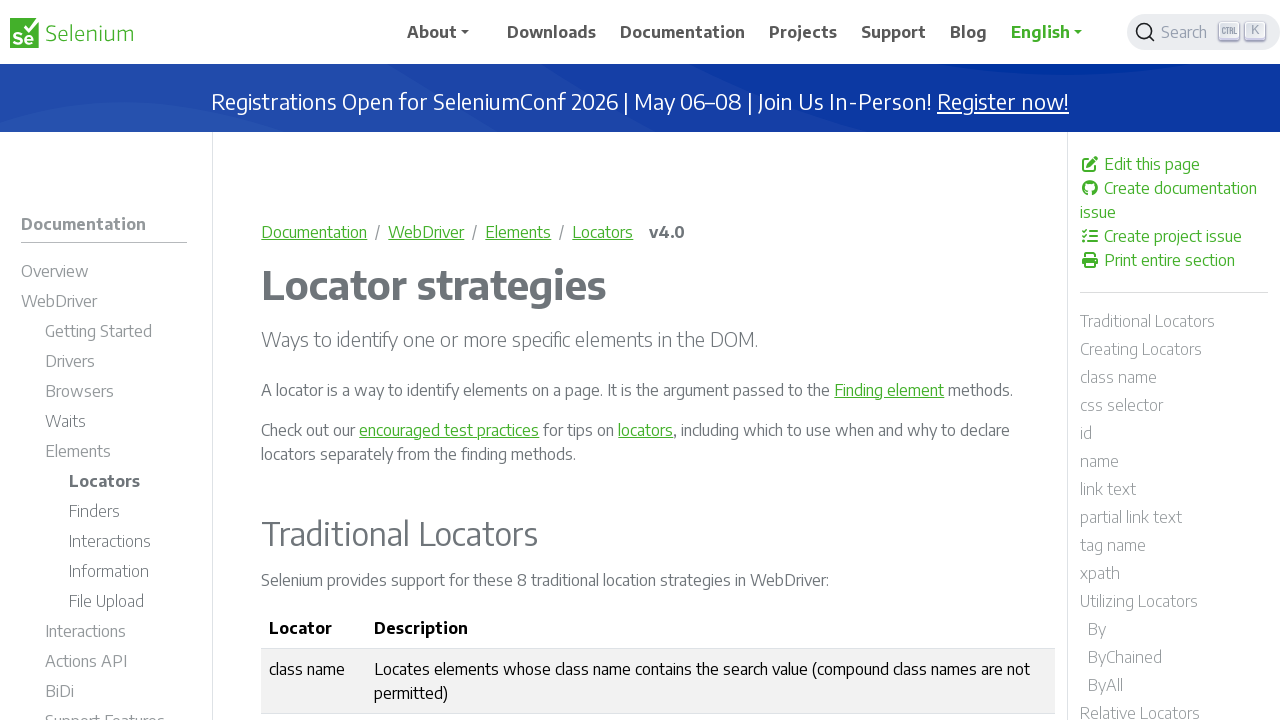

Navigated to Selenium documentation page for locators
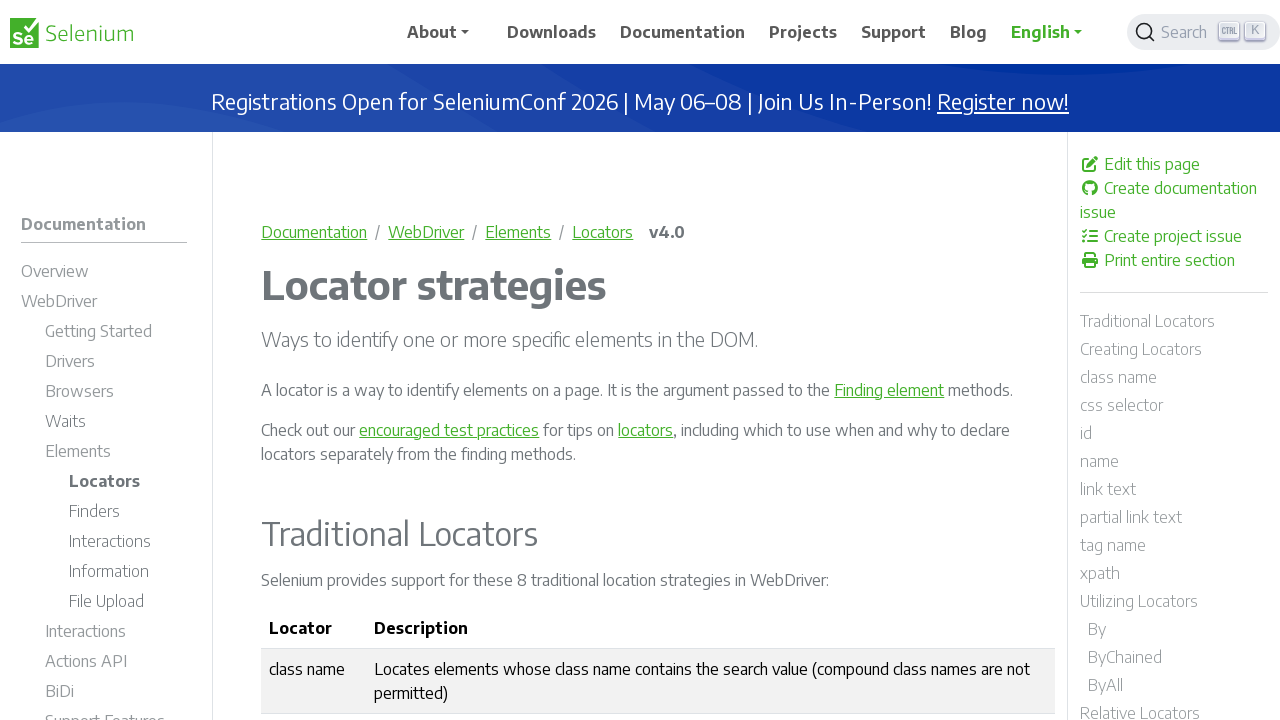

Clicked on link containing 'Getting' text at (116, 334) on a:has-text('Getting')
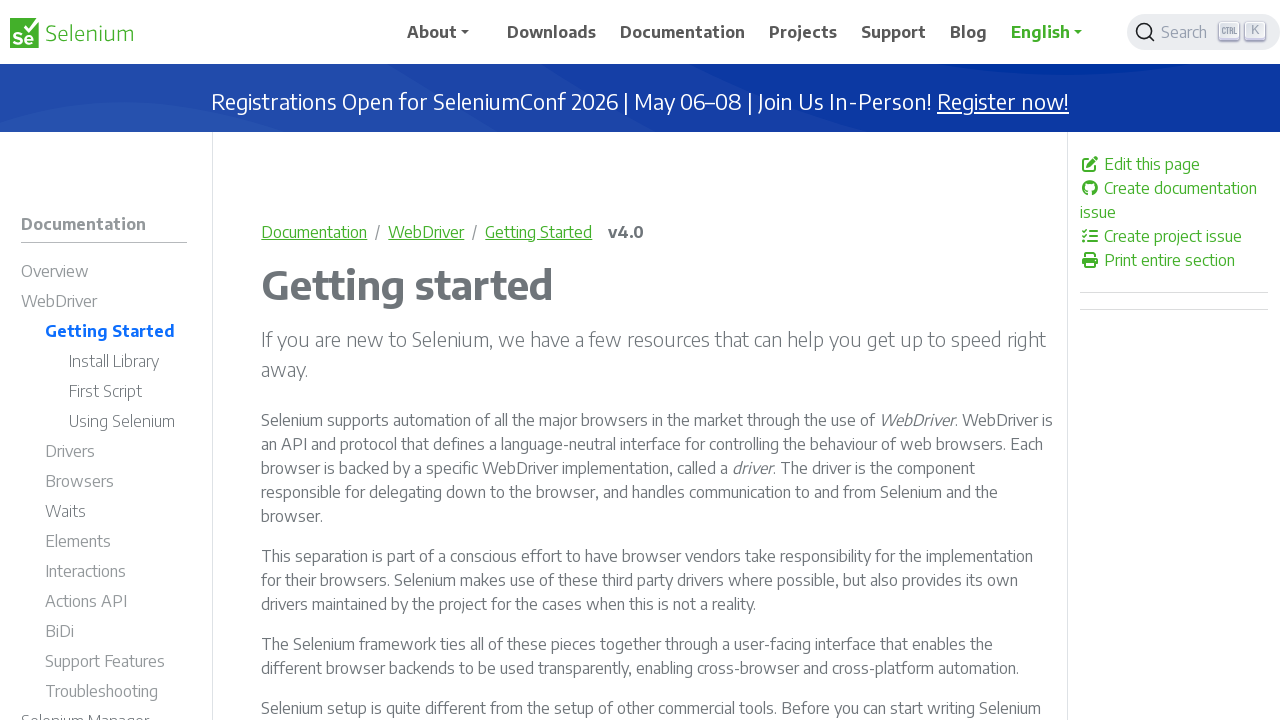

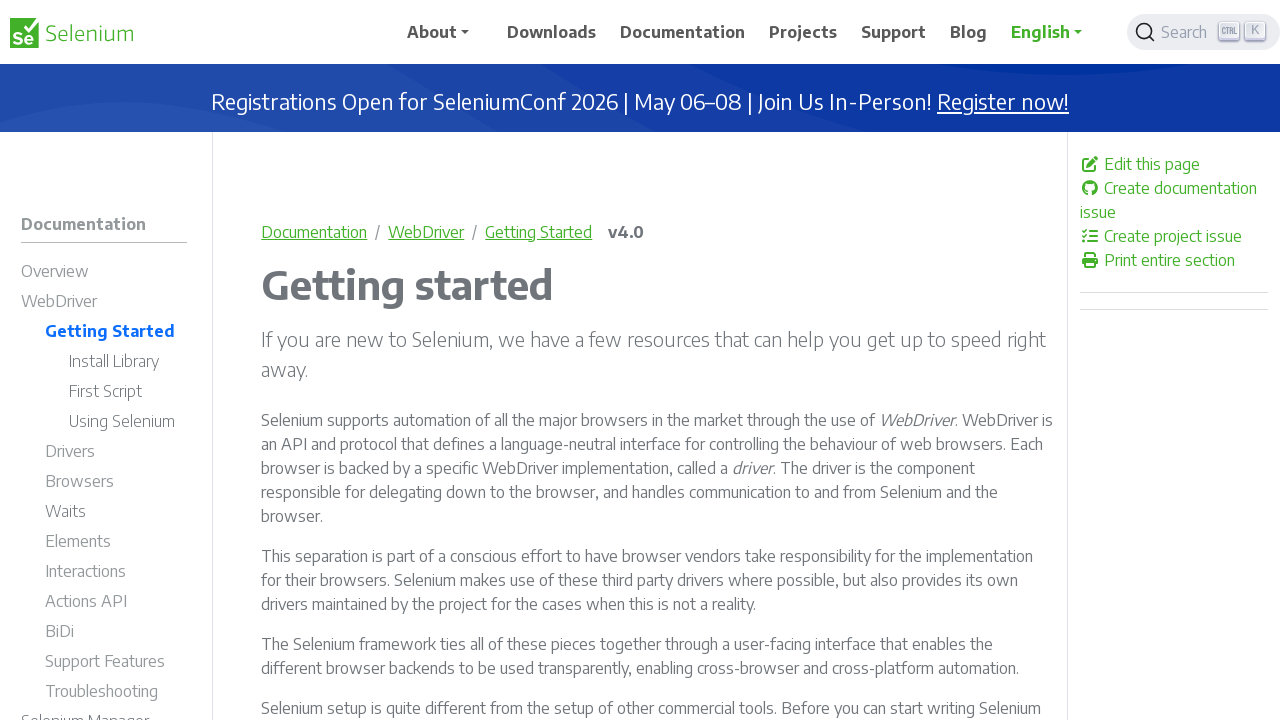